Tests country dropdown functionality by verifying the total number of options and checking for specific countries in the list

Starting URL: https://www.orangehrm.com/orangehrm-30-day-trial/

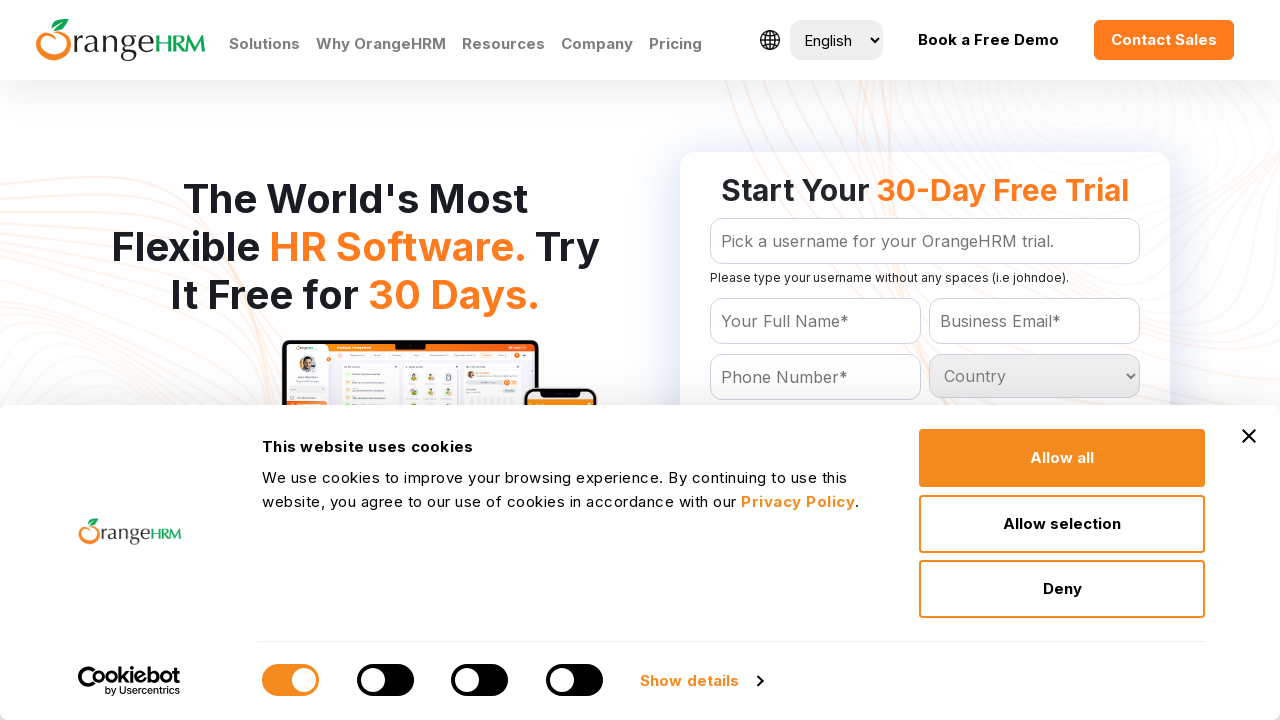

Located country dropdown element
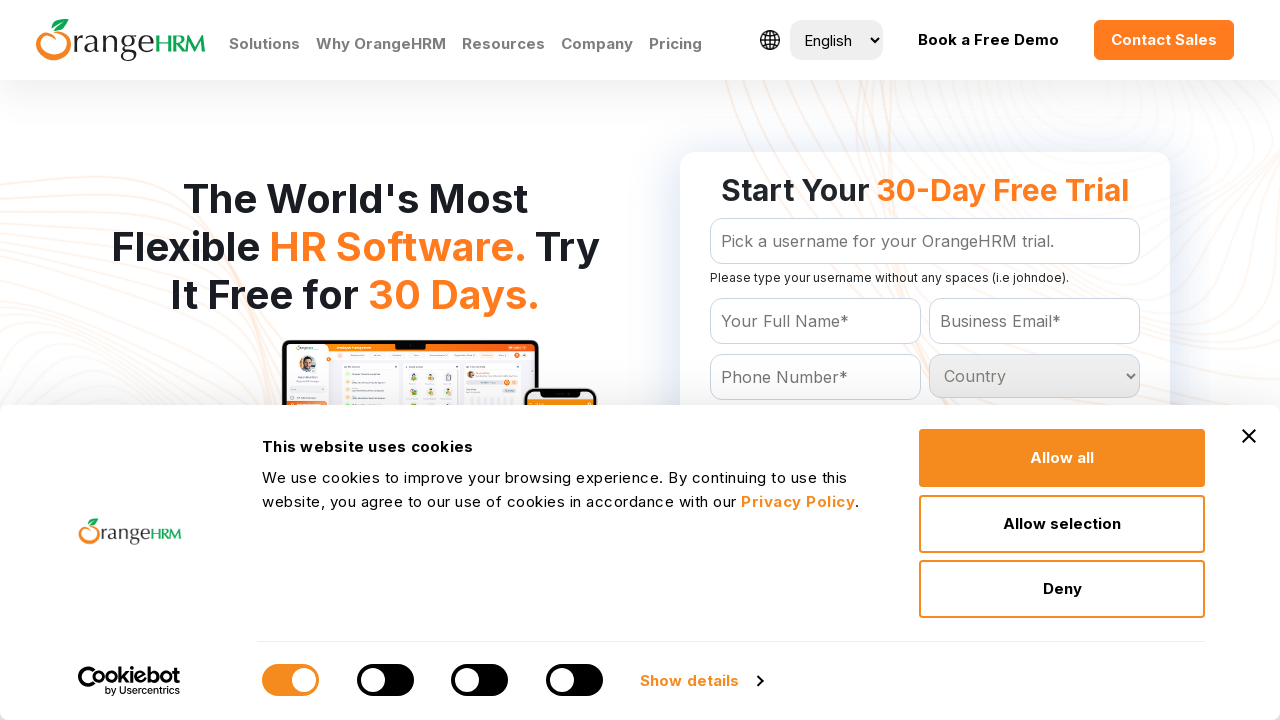

Retrieved all country options from dropdown
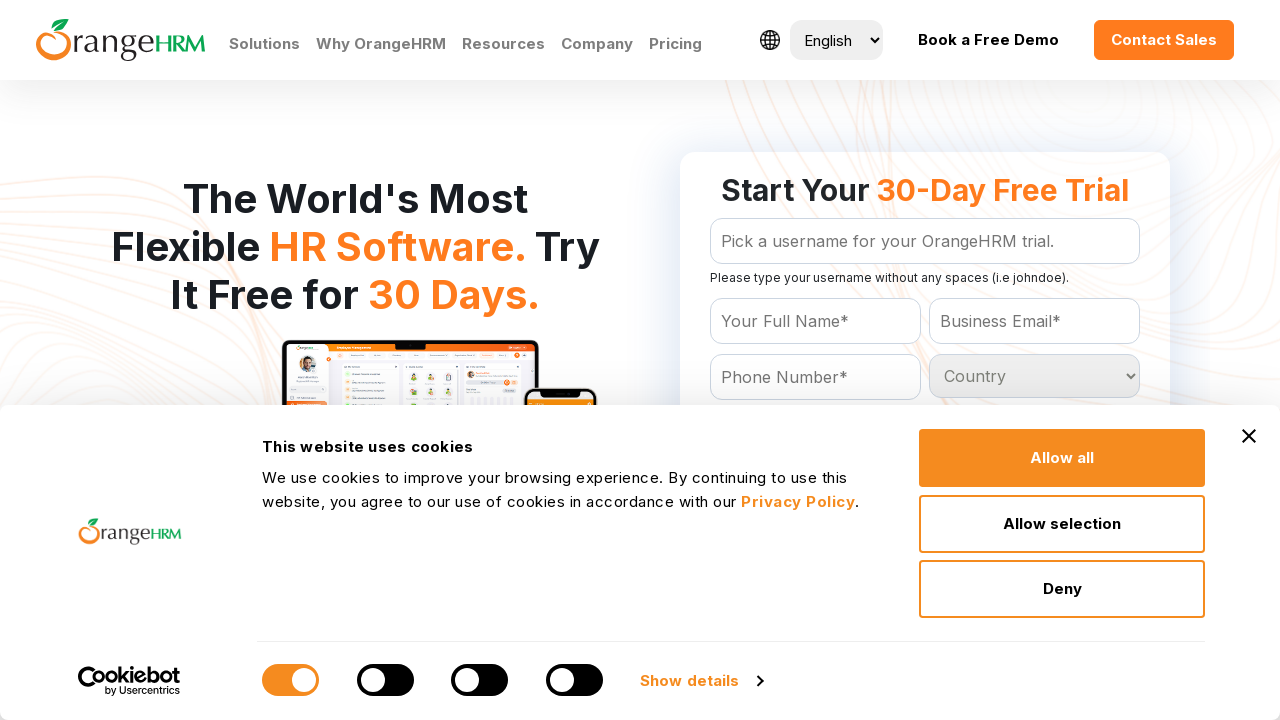

Verified total options count: 233
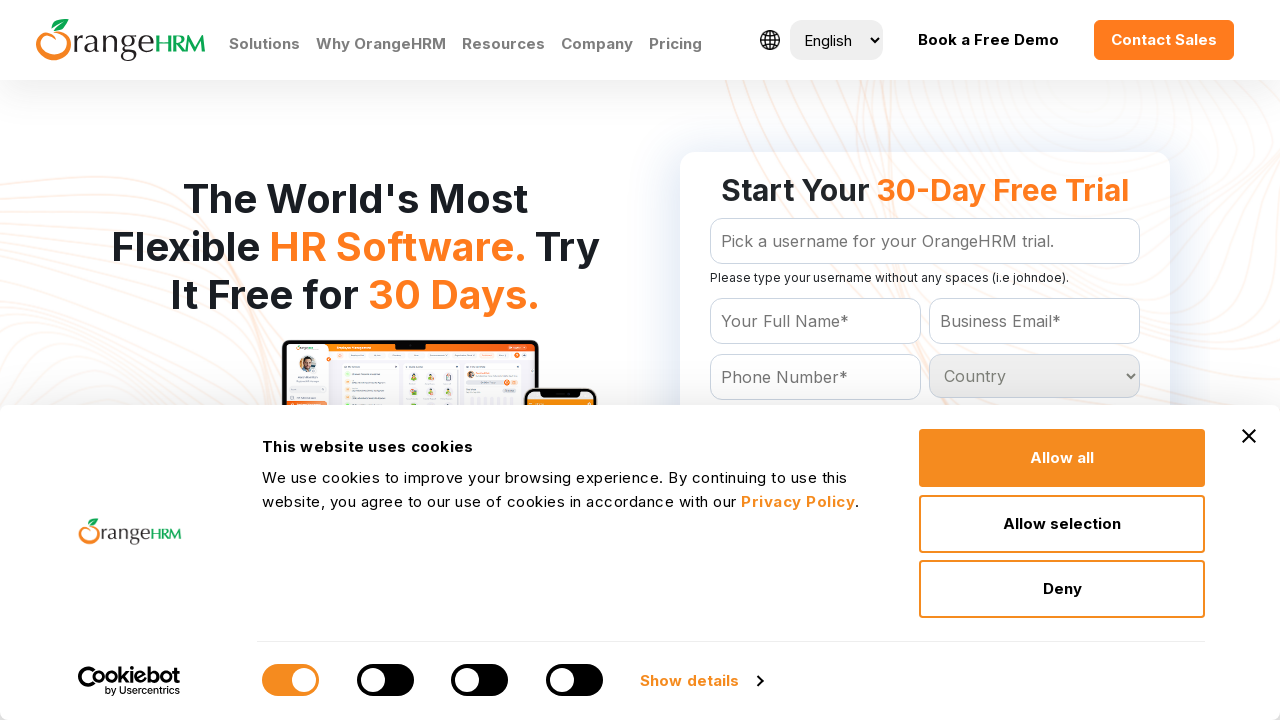

Checking for expected countries in dropdown
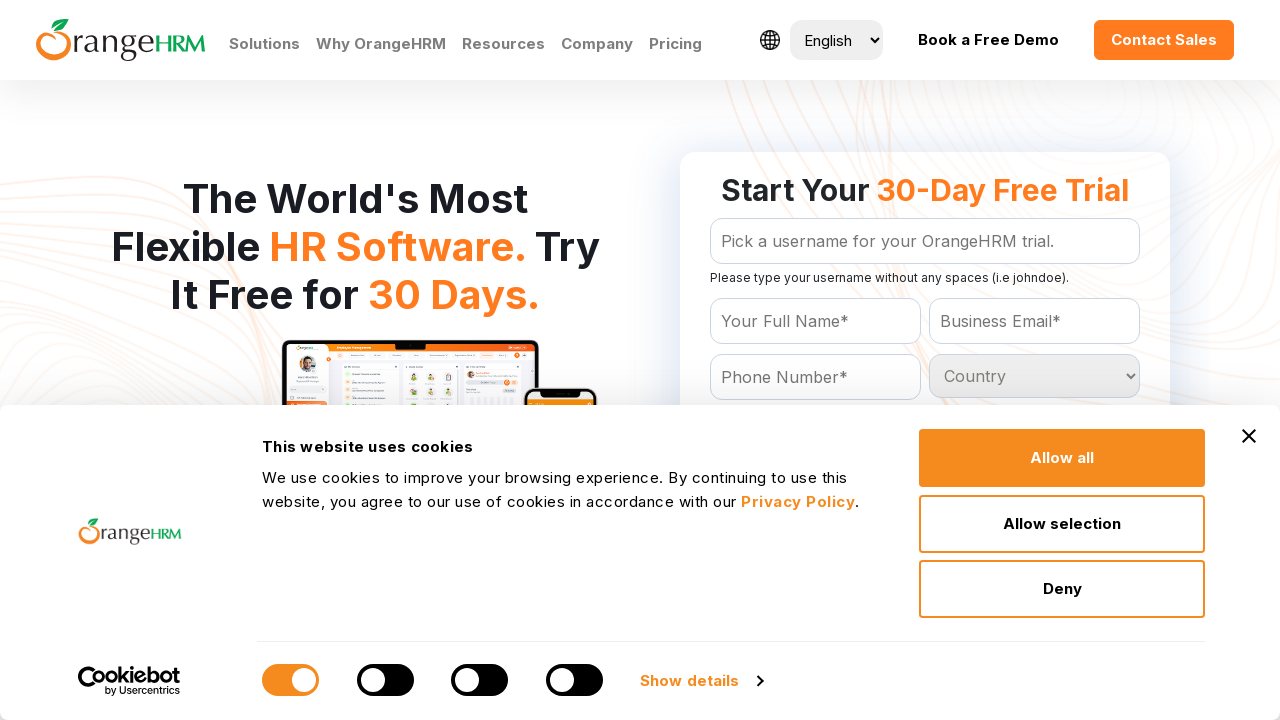

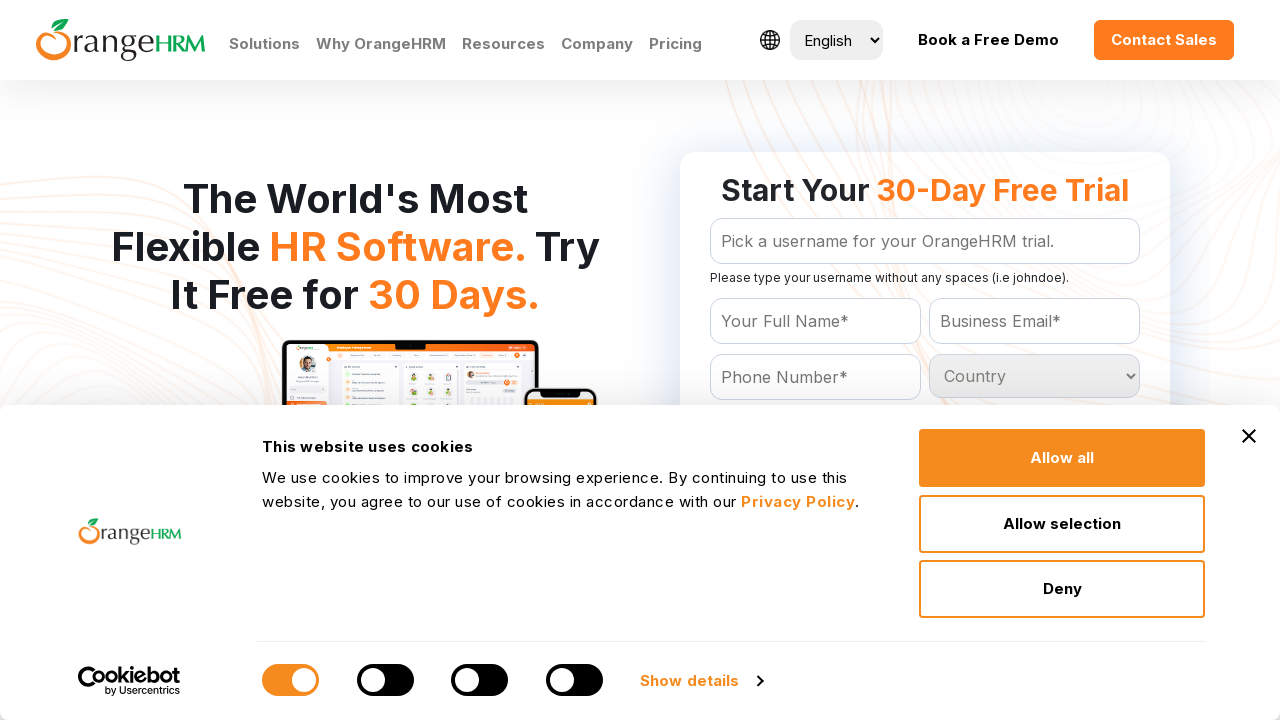